Verifies that the online payment block title is displayed and contains expected text about commission-free payments

Starting URL: https://www.mts.by

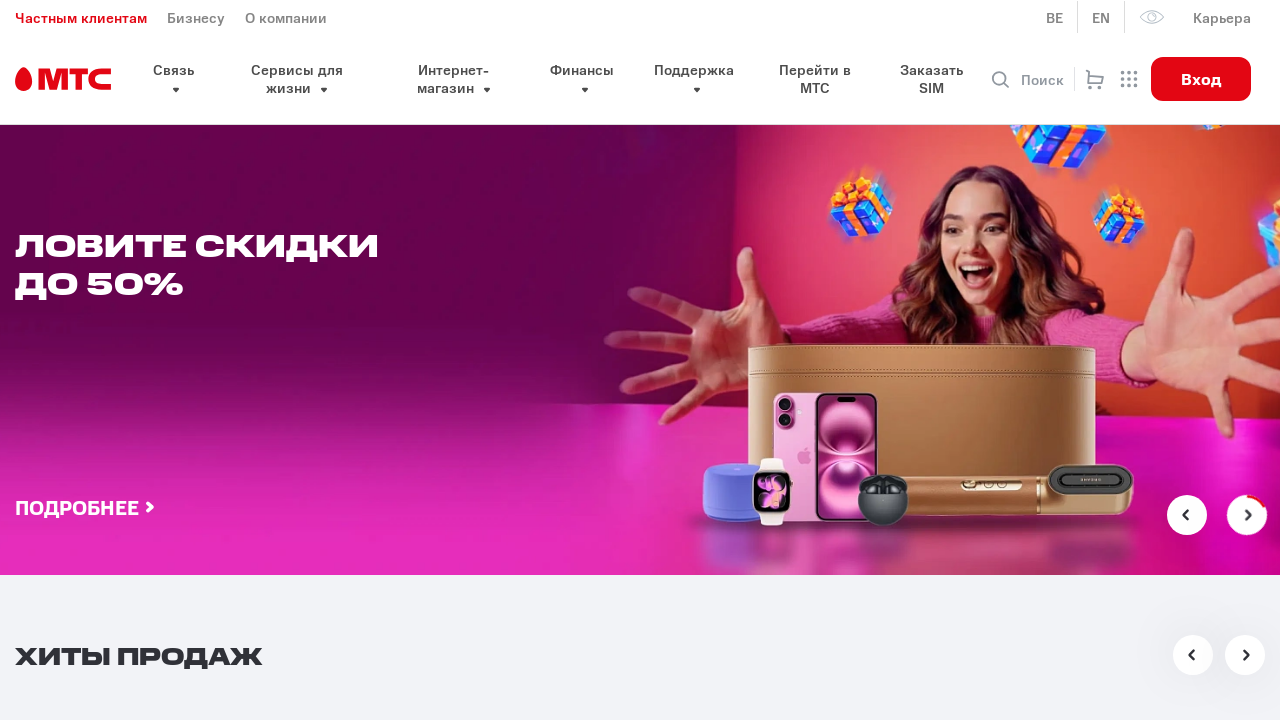

Waited for online payment block title to become visible
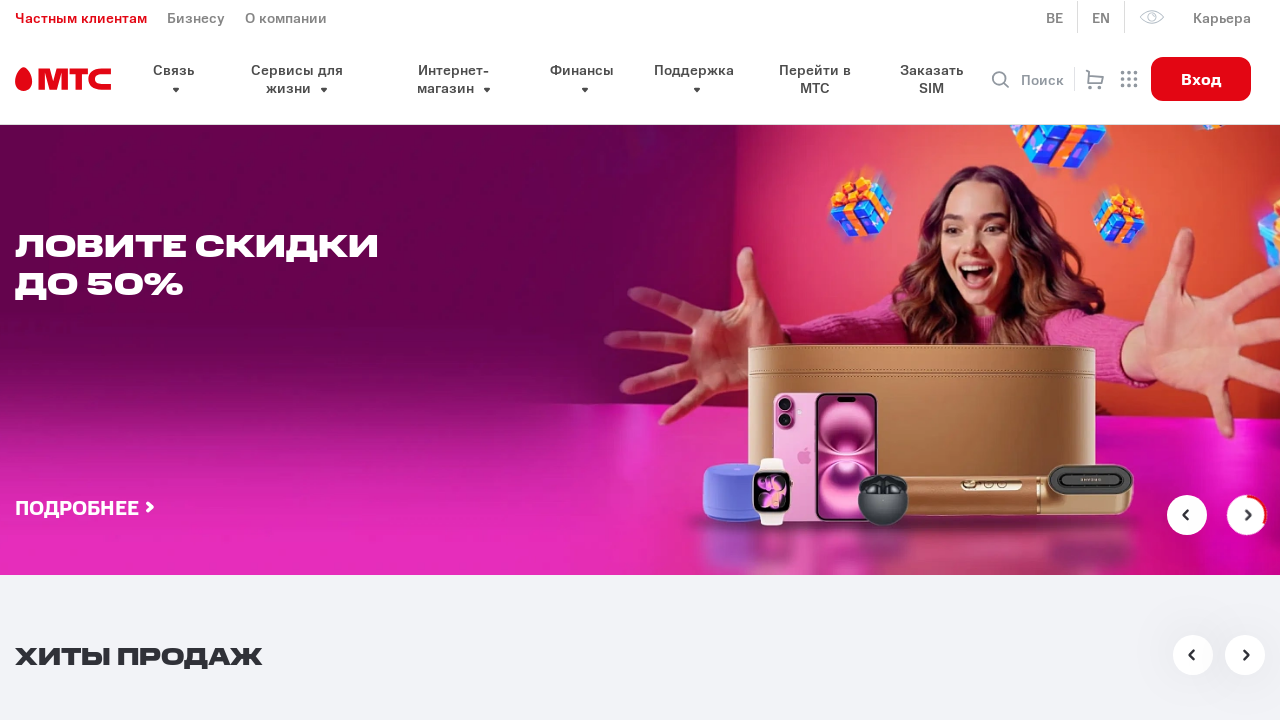

Retrieved block title text content
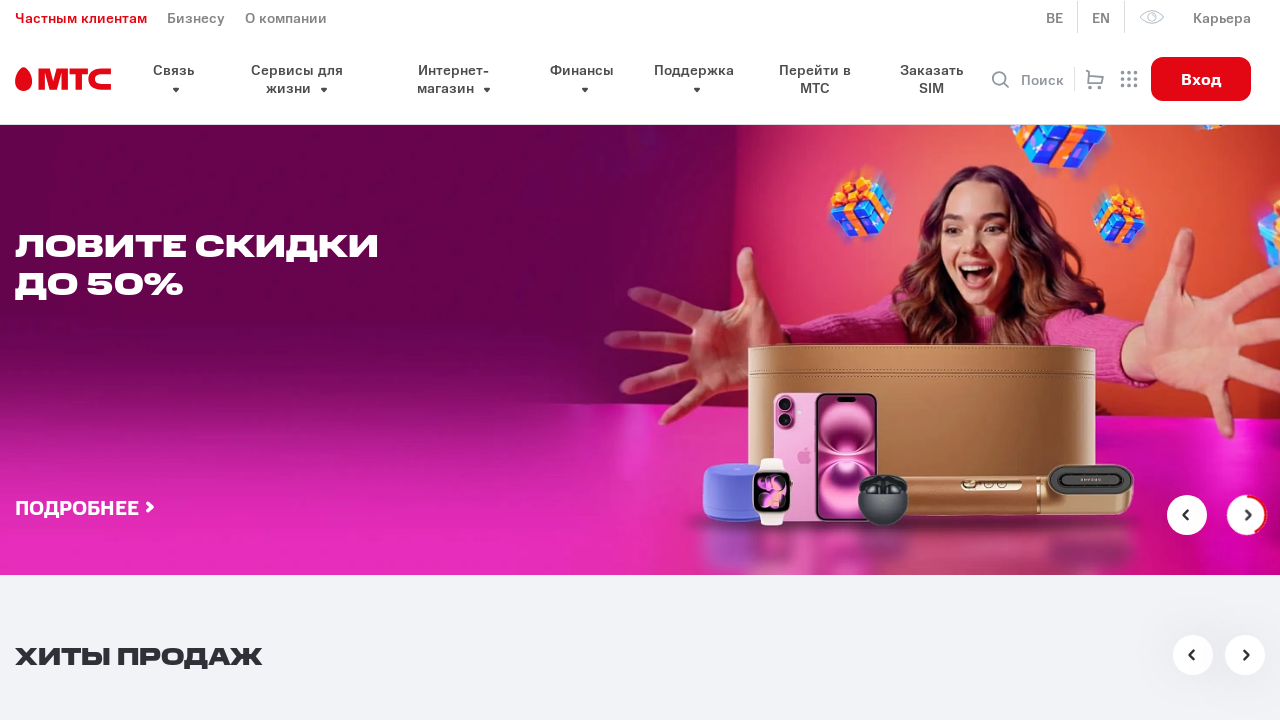

Verified block title contains expected text about commission-free payments
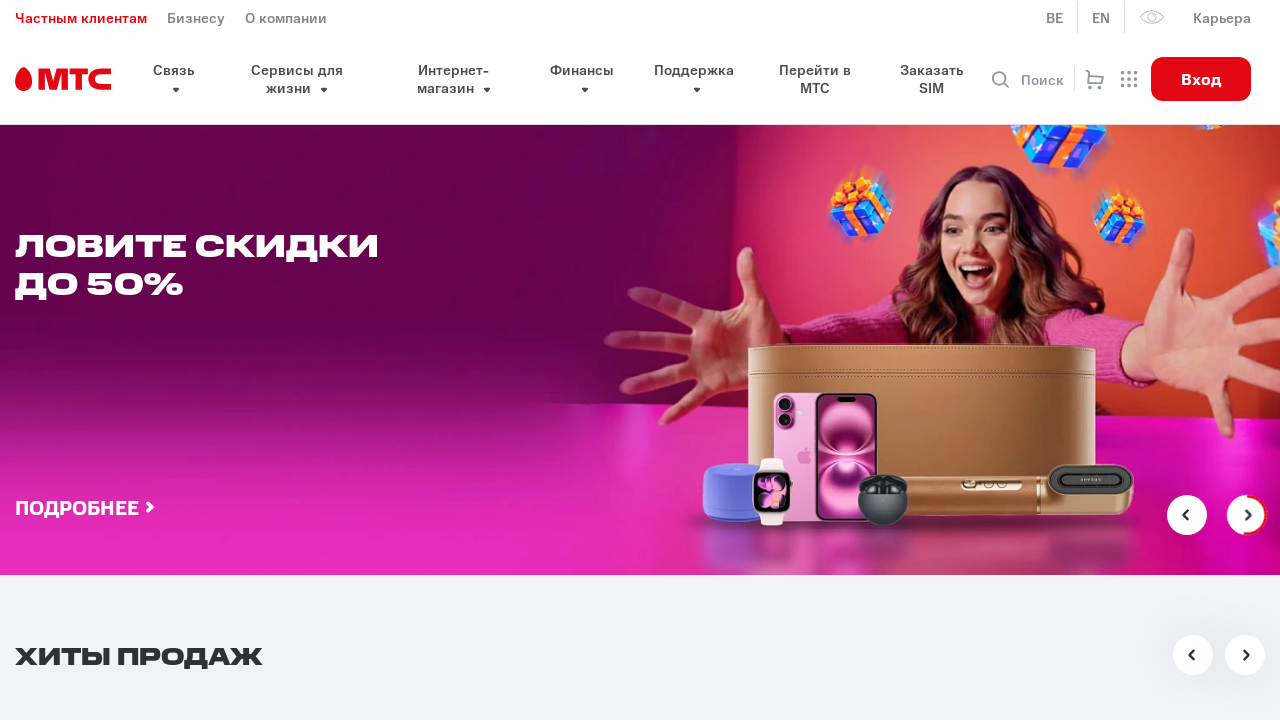

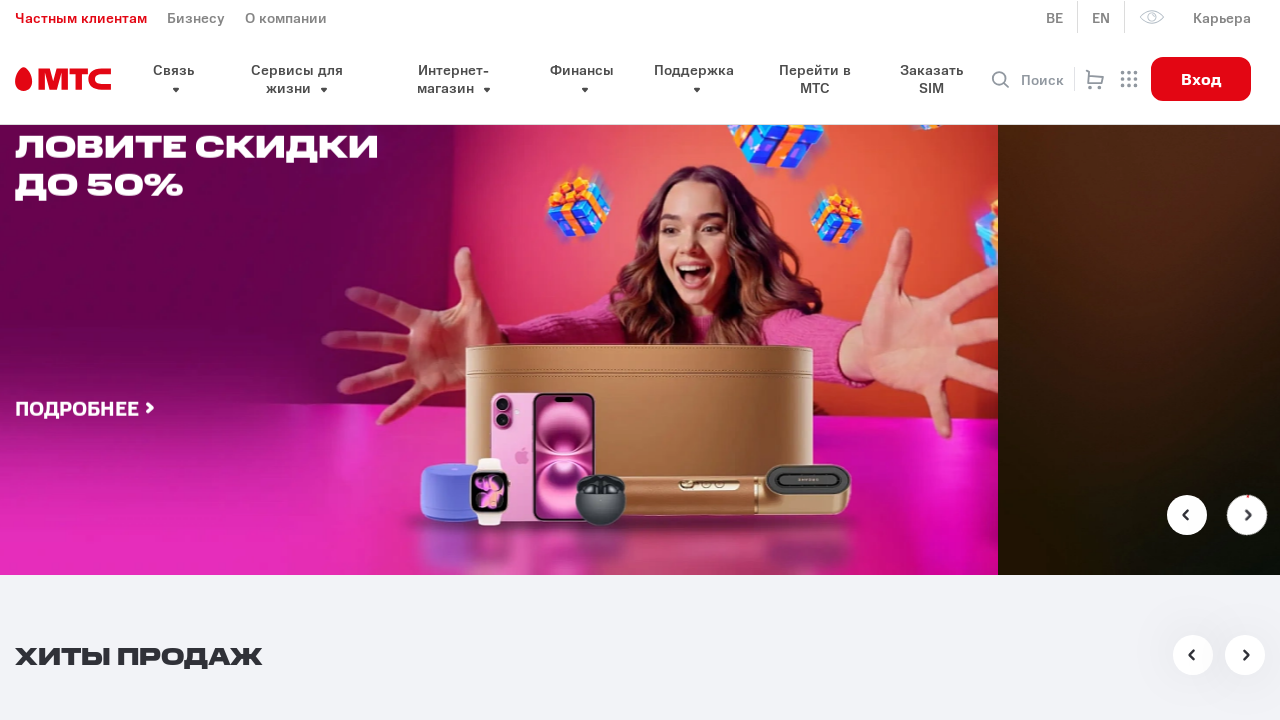